Verifies that the authorization form contains all required elements including tab menu, username/password fields, and login button

Starting URL: https://b2c.passport.rt.ru/

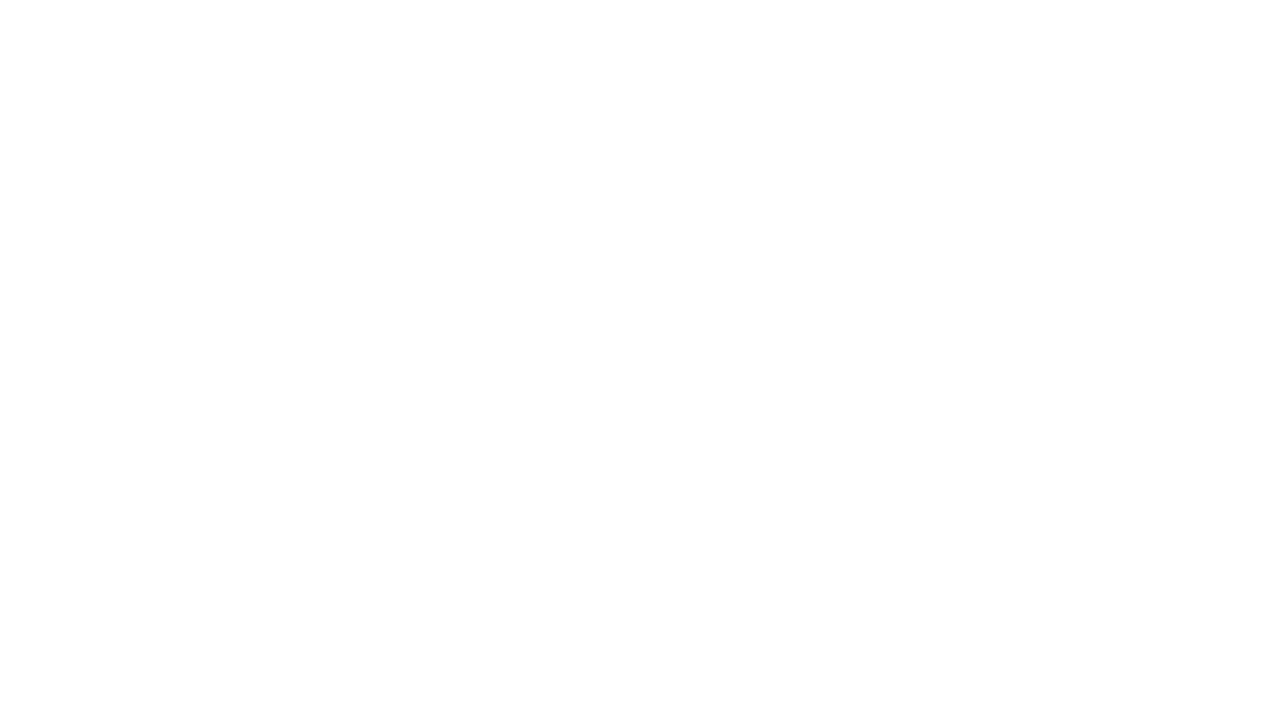

Tab menu element loaded
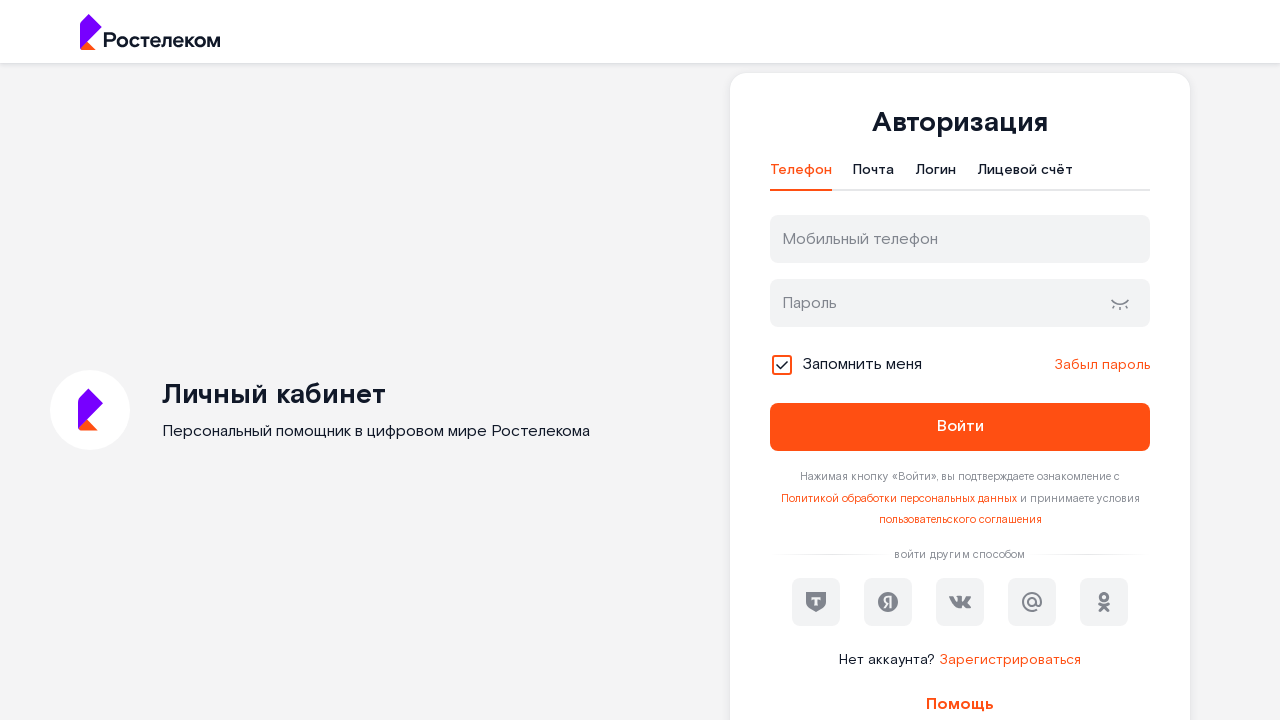

Username input field loaded
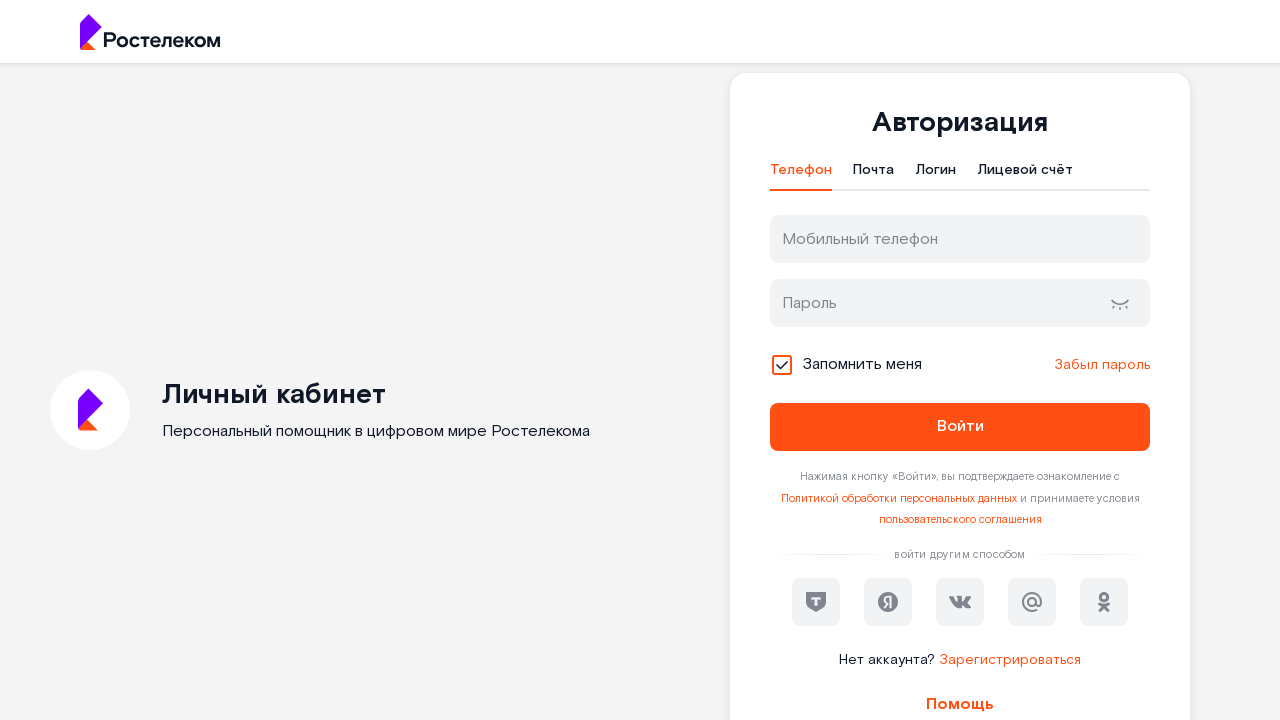

Password input field loaded
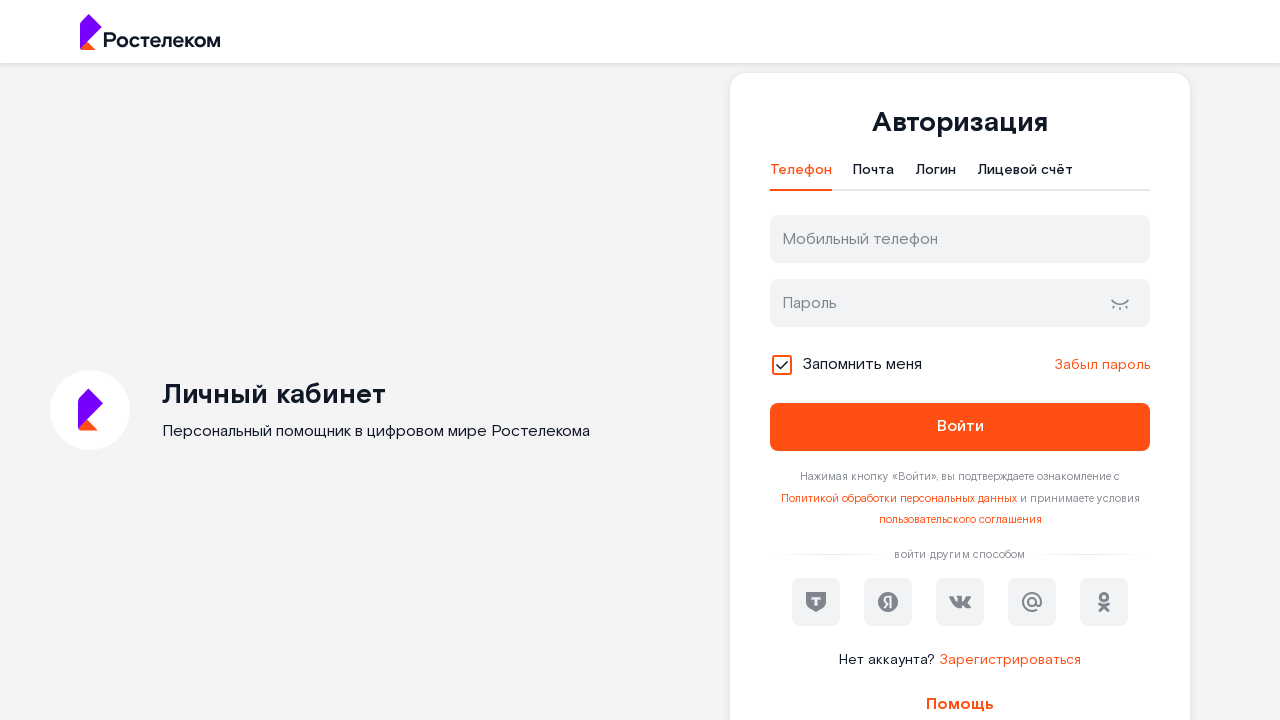

Login button loaded
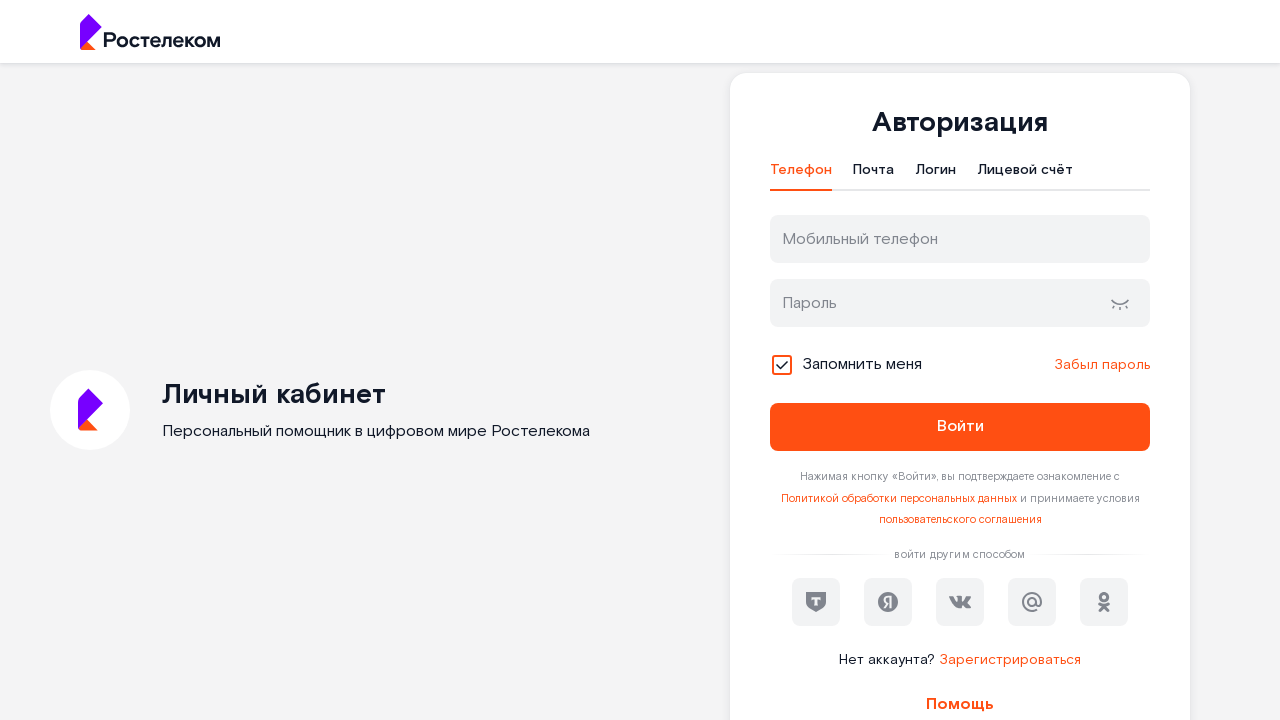

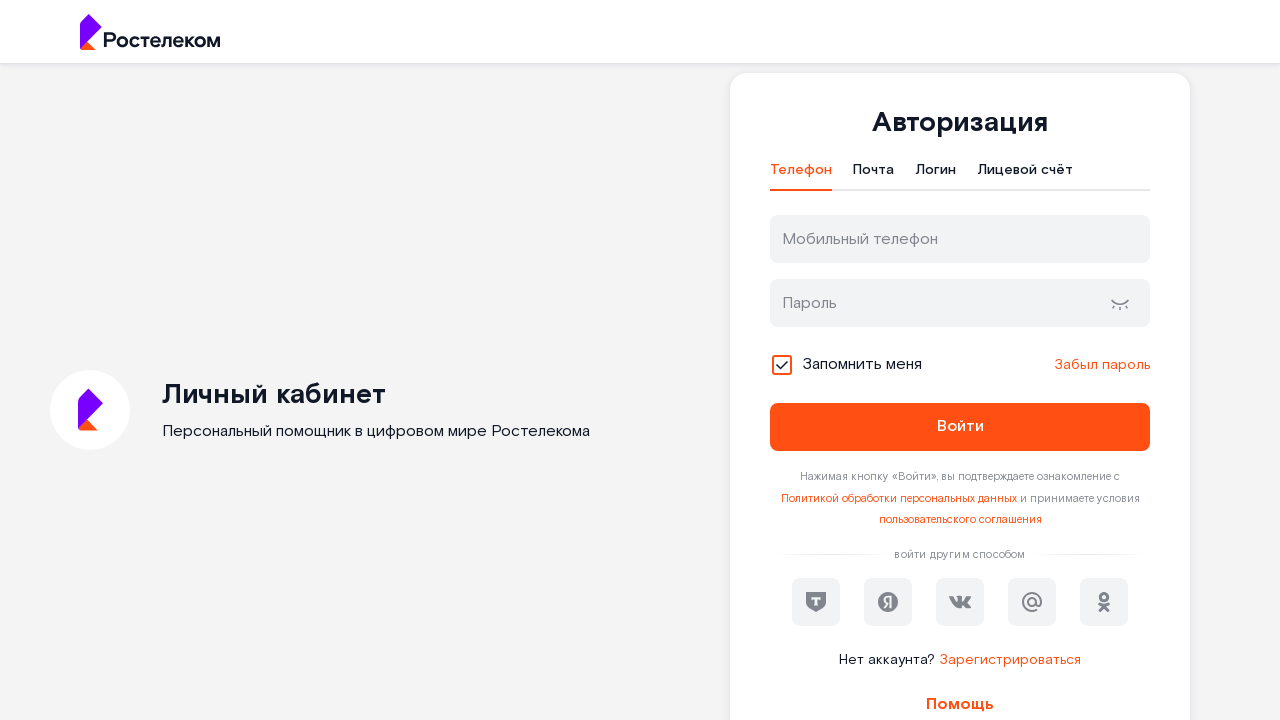